Tests that clicking the make appointment button redirects to the login page

Starting URL: https://katalon-demo-cura.herokuapp.com/

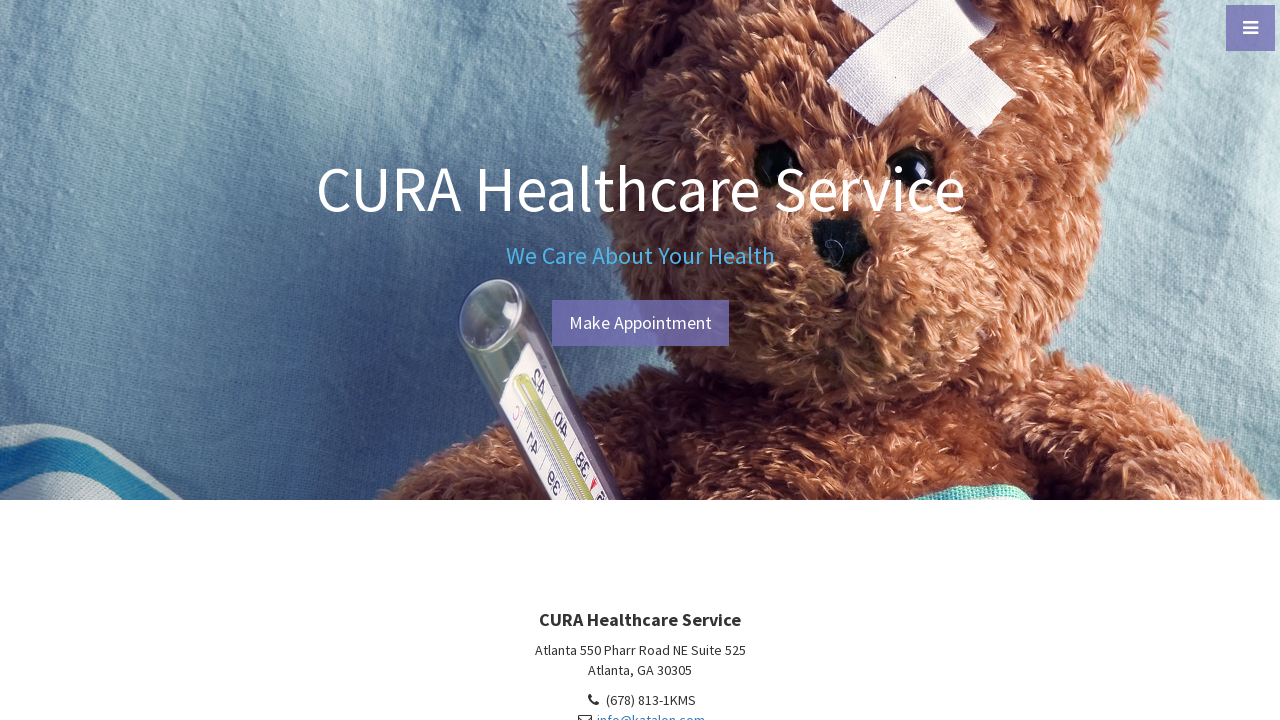

Clicked make appointment button at (640, 323) on #btn-make-appointment
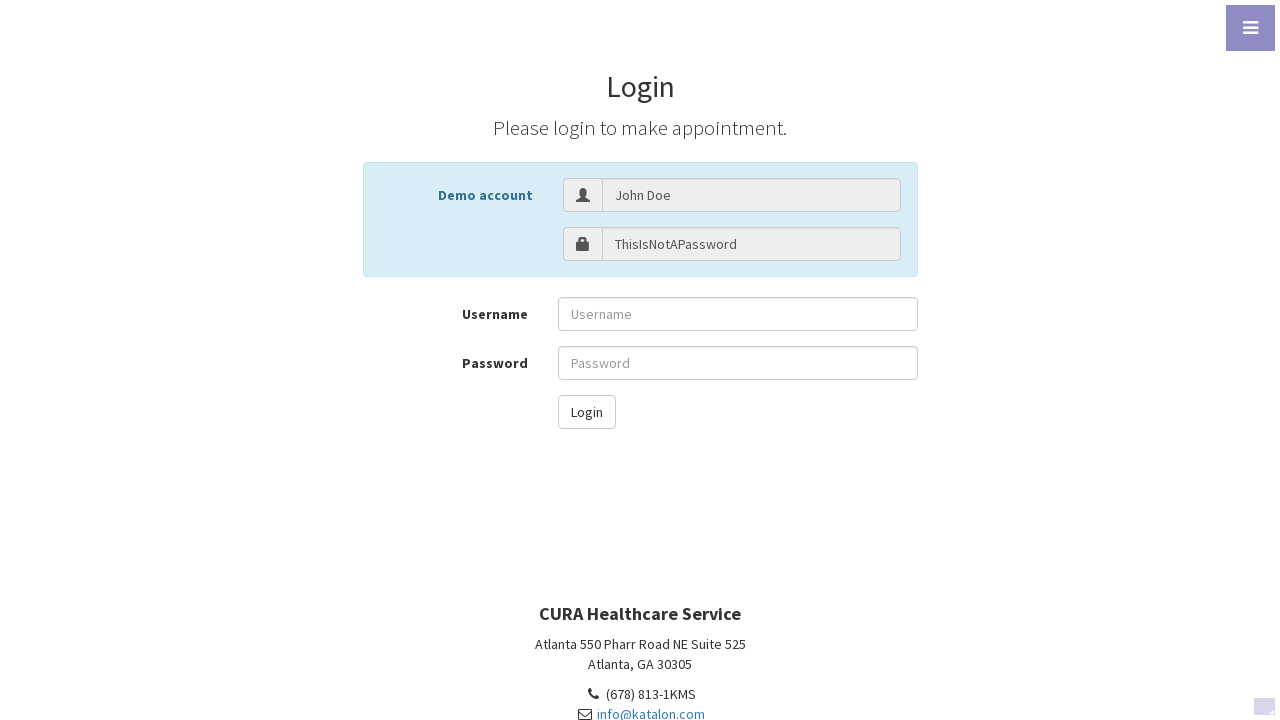

Verified redirect to login page (profile.php#login in URL)
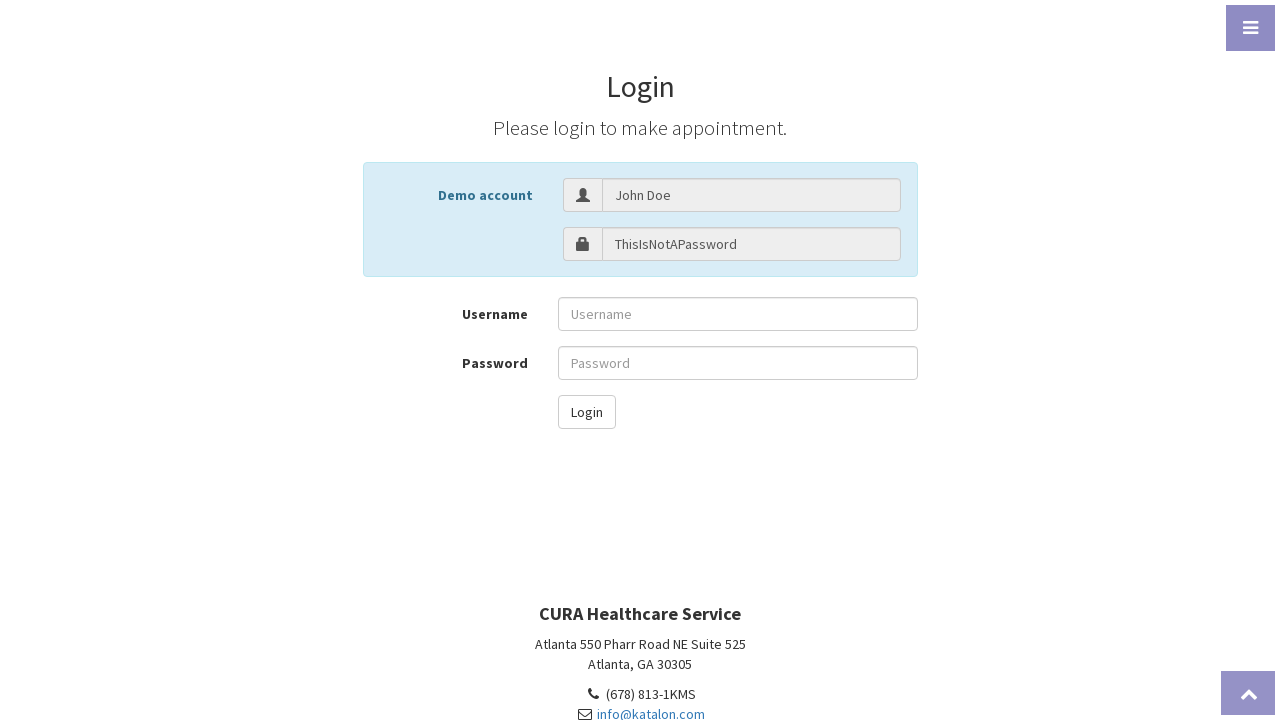

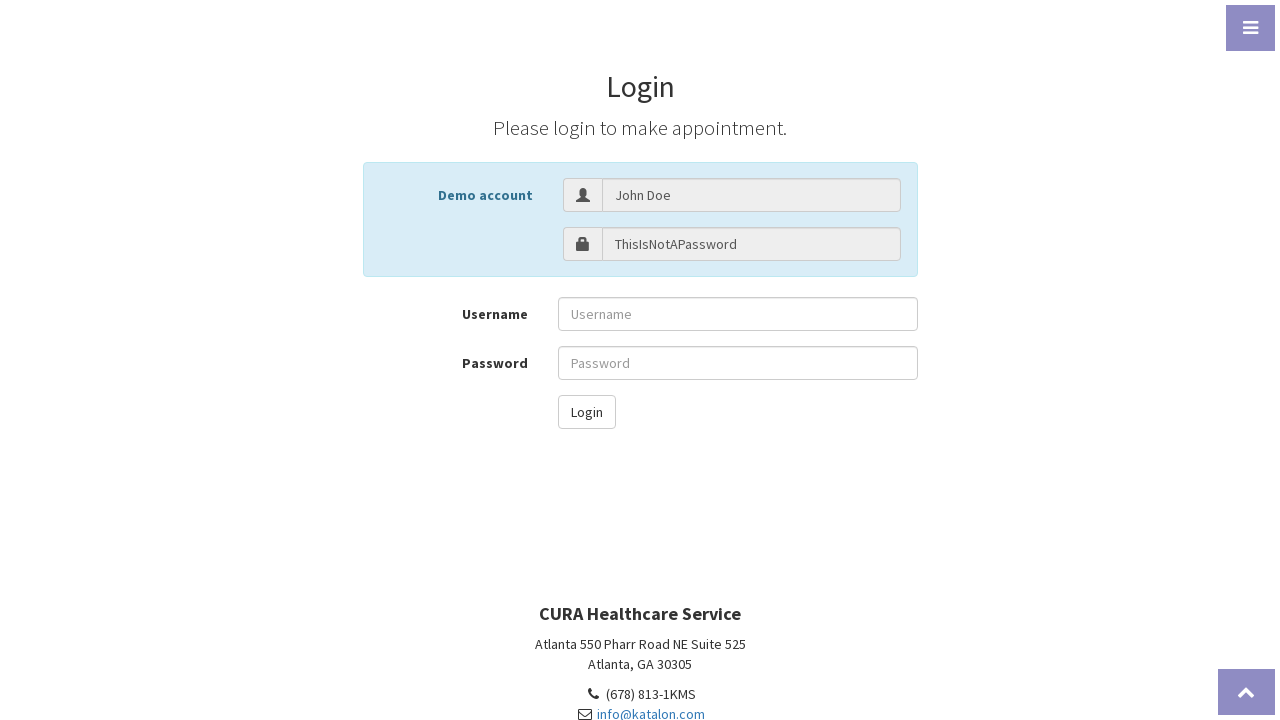